Tests clicking the Bank Manager Login button

Starting URL: https://www.globalsqa.com/angularJs-protractor/BankingProject/#/login

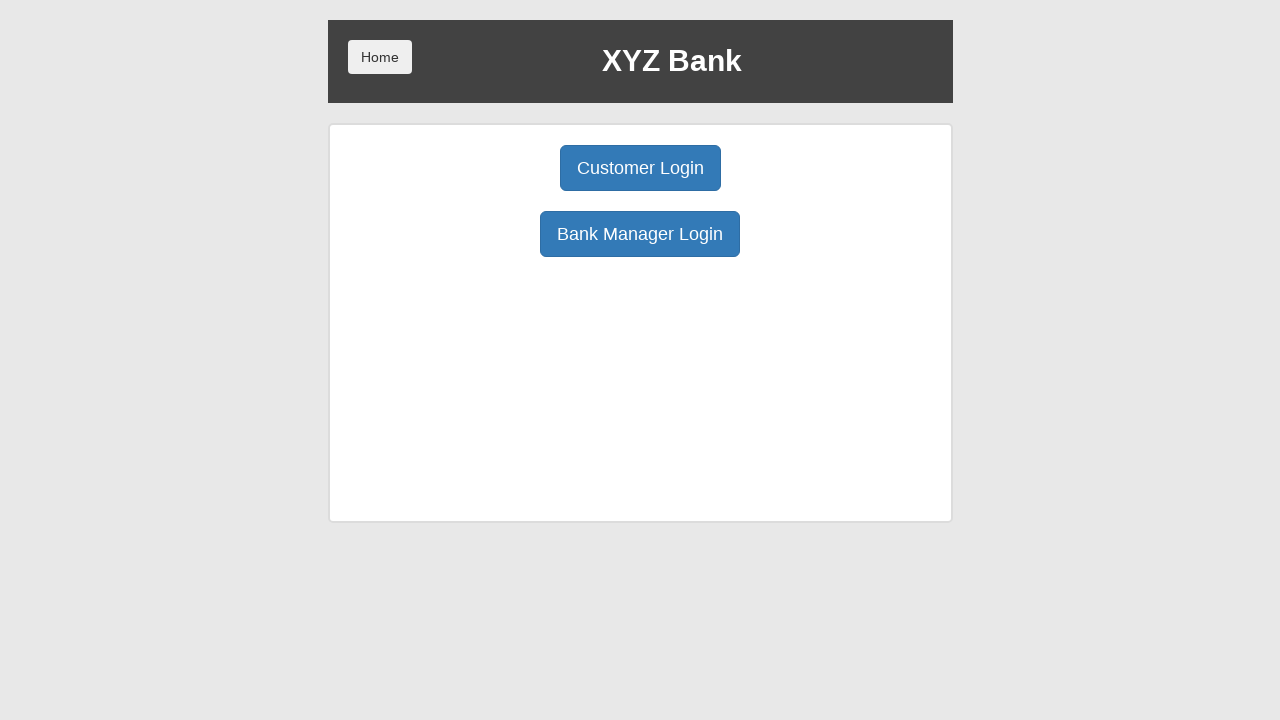

Clicked Bank Manager Login button at (640, 234) on xpath=/html/body/div/div/div[2]/div/div[1]/div[2]/button
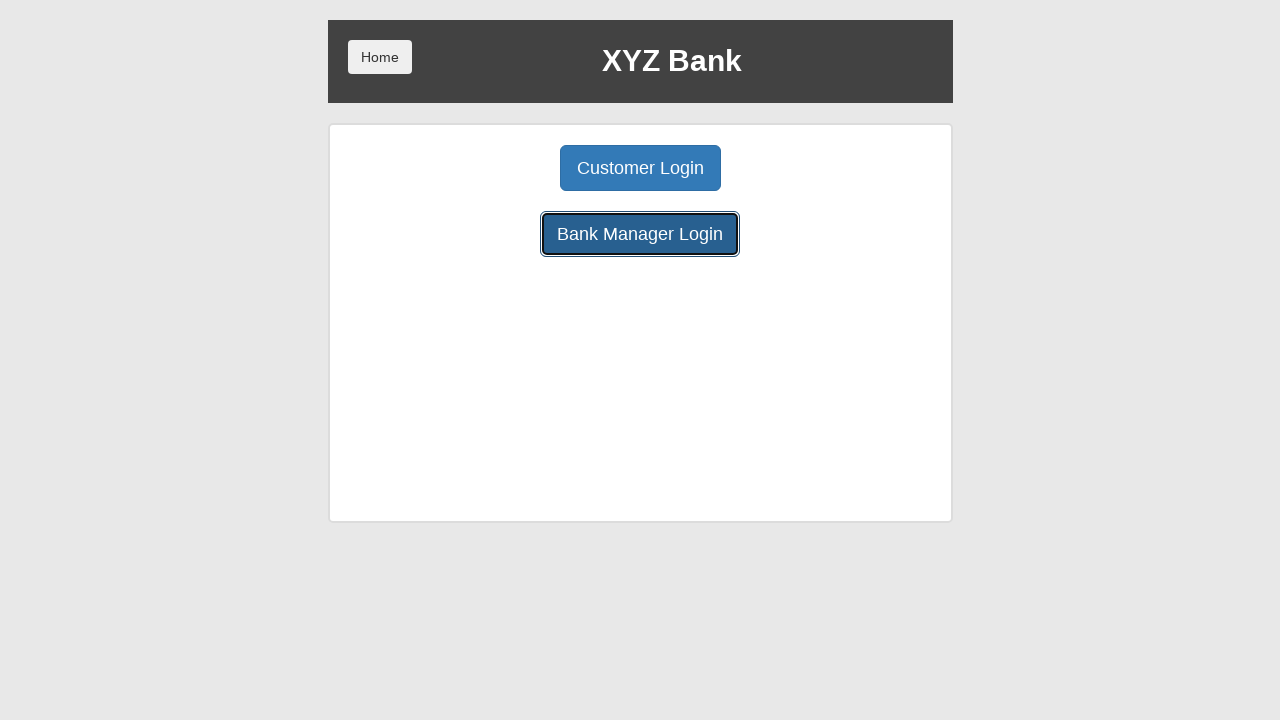

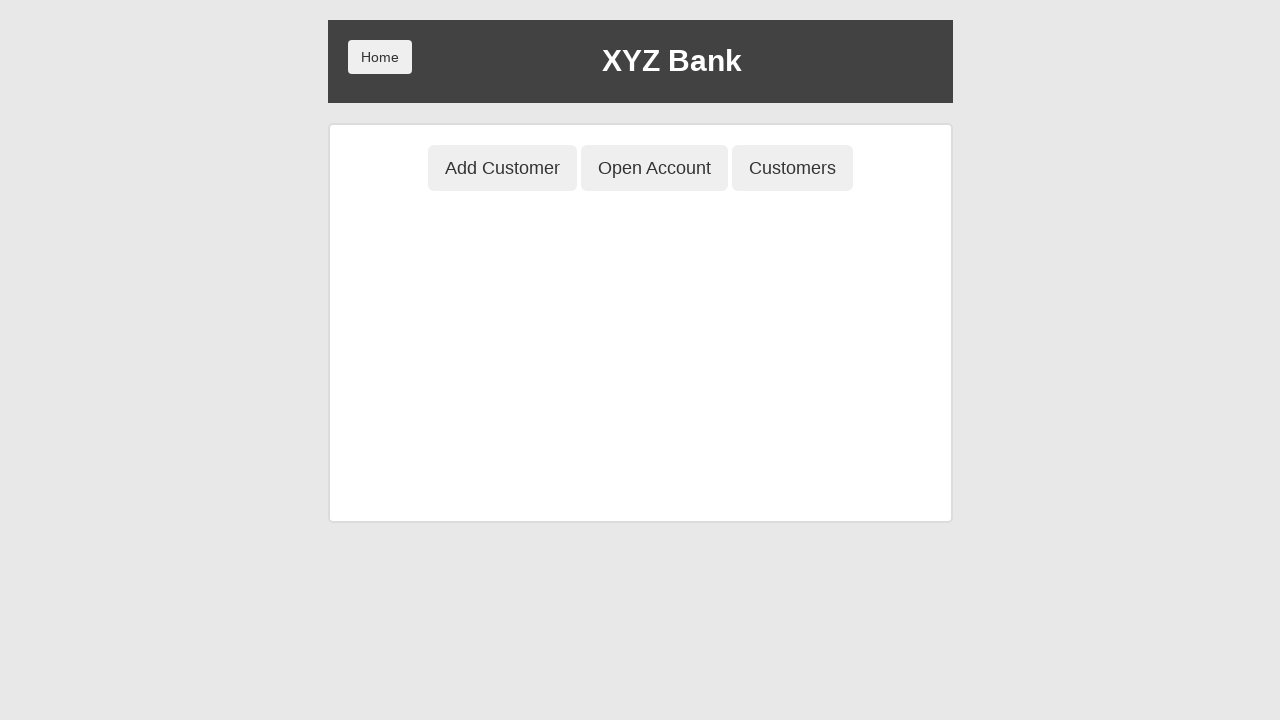